Tests dynamic content loading by clicking a start button, waiting for a loading indicator to appear and then disappear, and verifying the final text displays "Hello World!"

Starting URL: https://the-internet.herokuapp.com/dynamic_loading/1

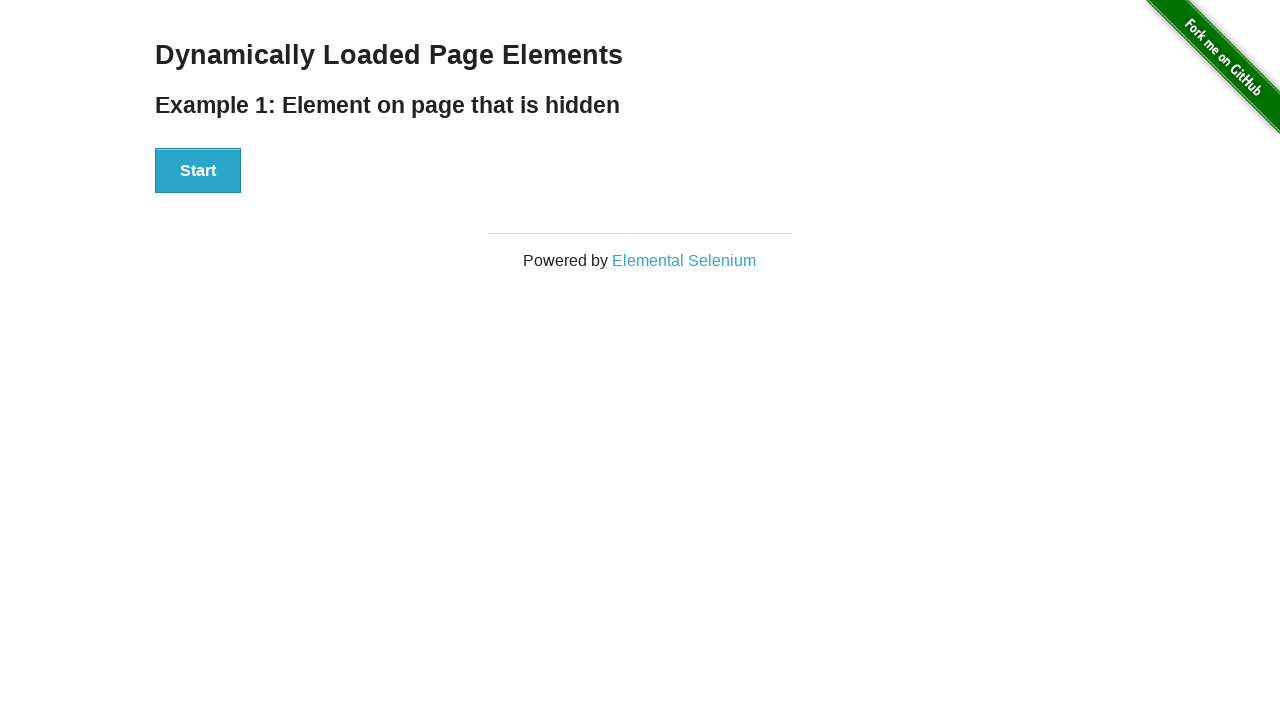

Clicked start button to initiate dynamic content loading at (198, 171) on #start button
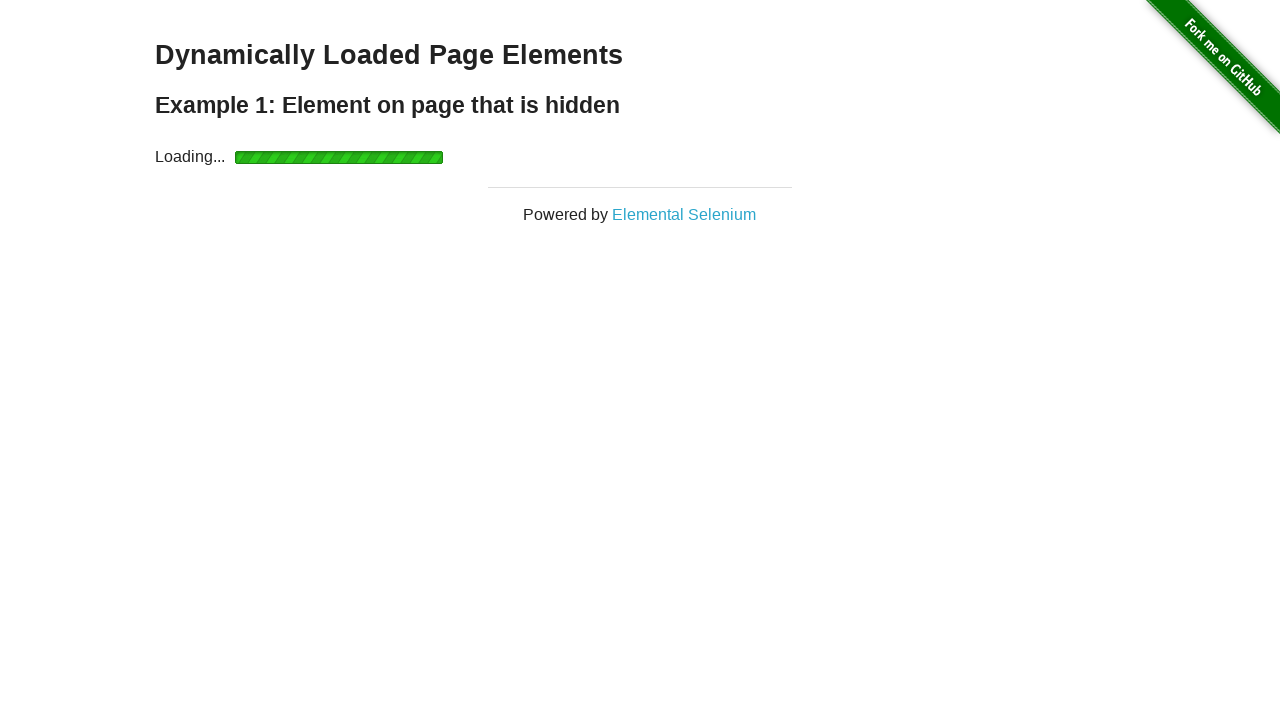

Loading indicator appeared
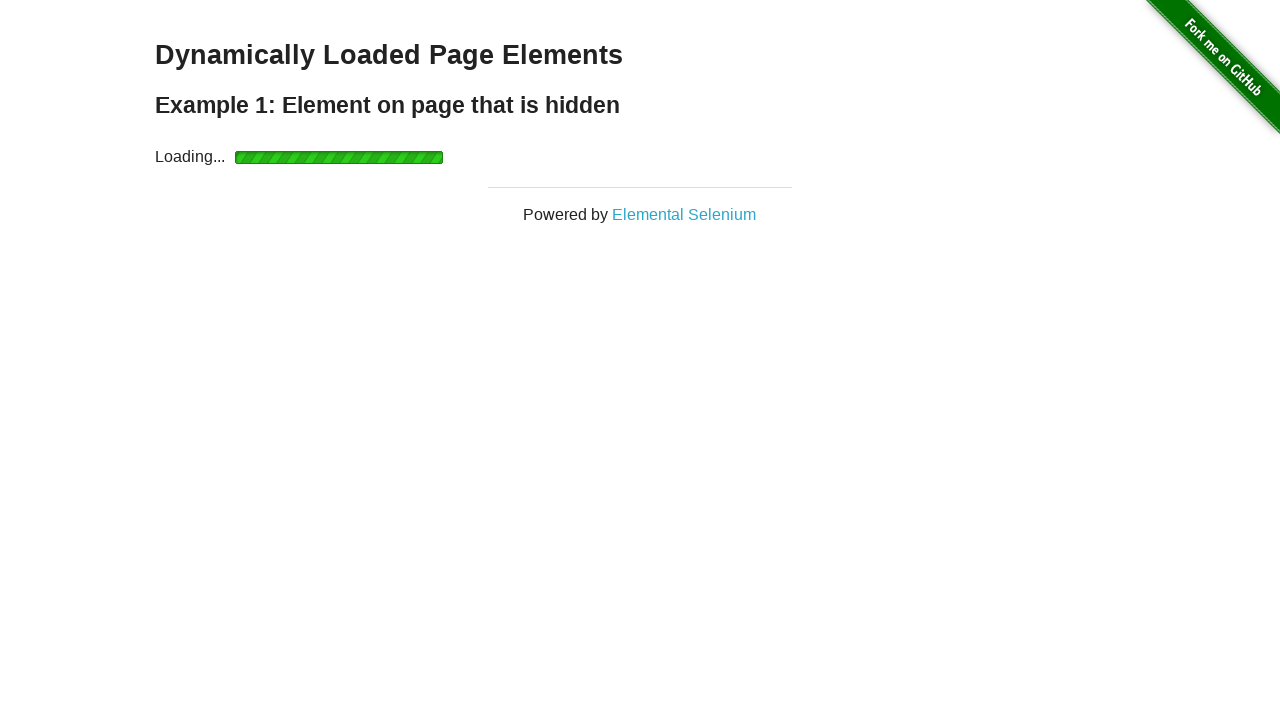

Loading indicator disappeared
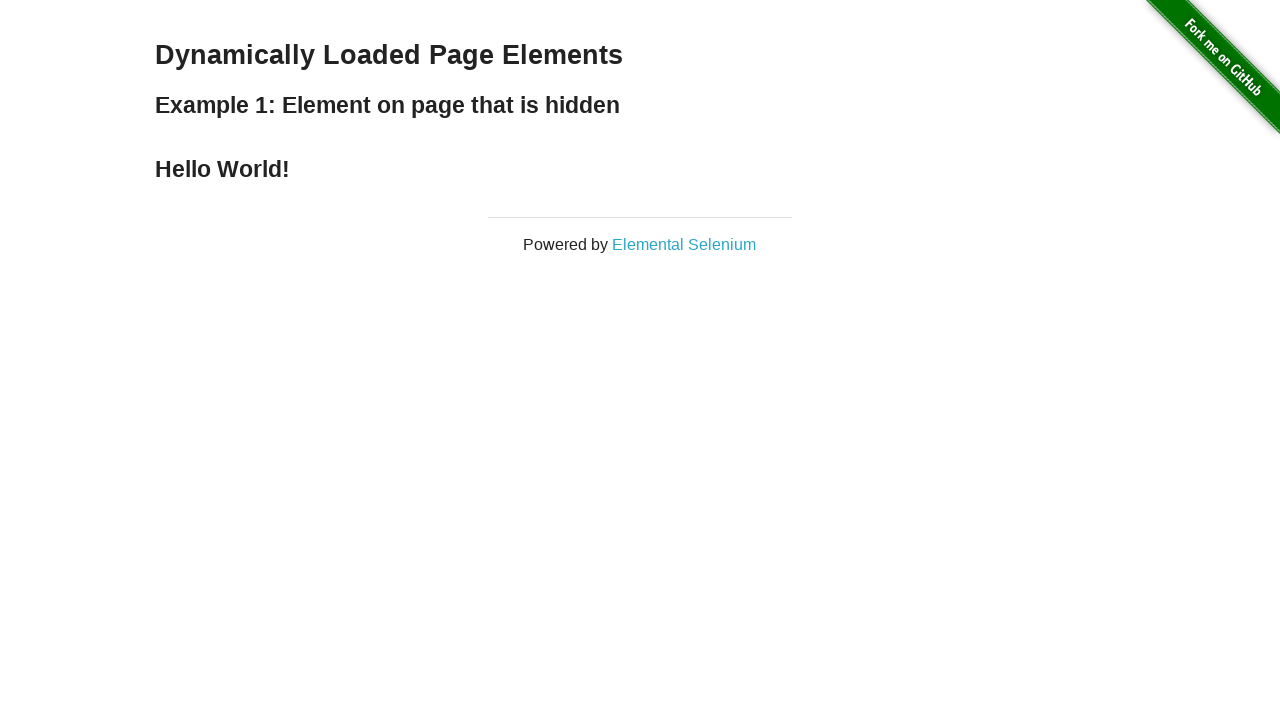

Retrieved finish text content
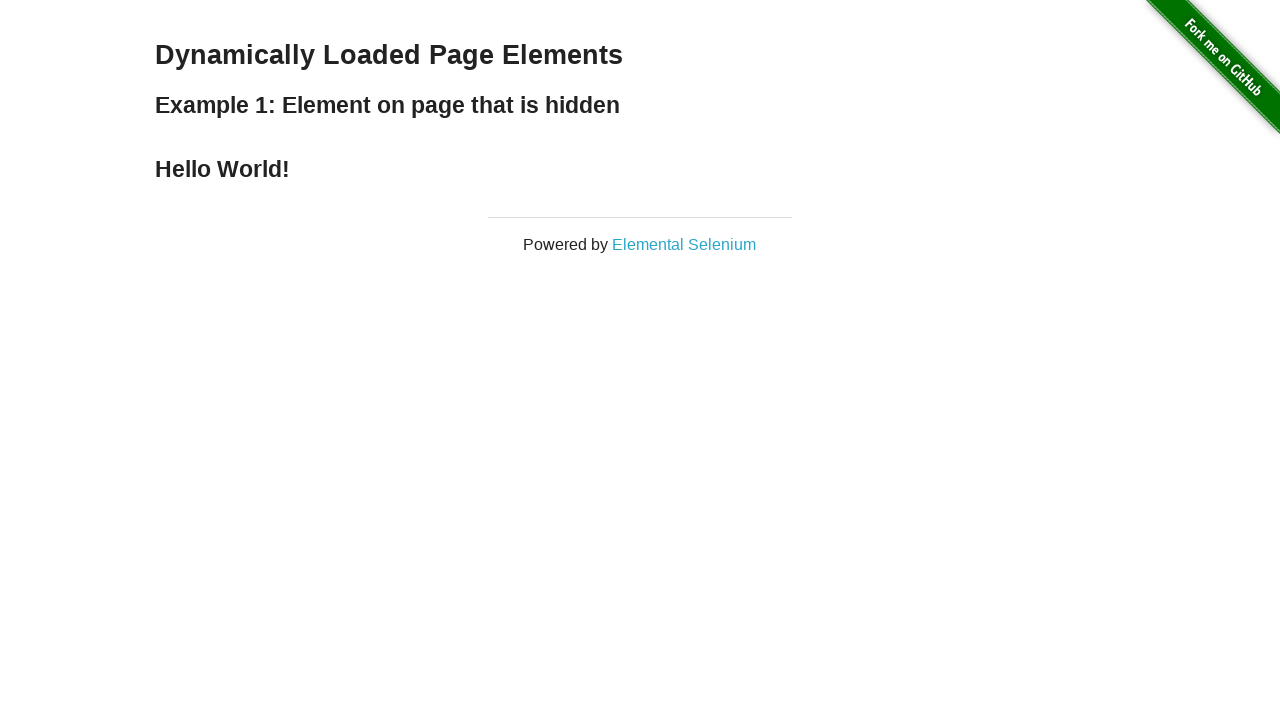

Verified finish text displays 'Hello World!' as expected
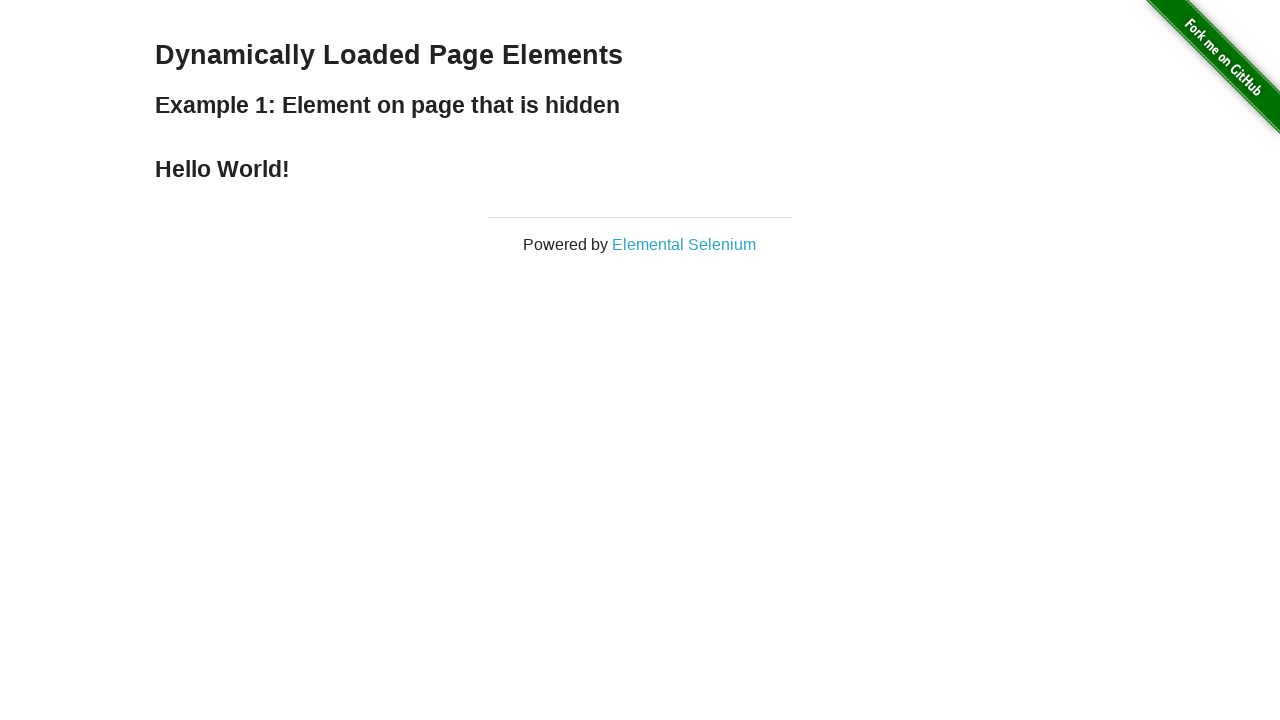

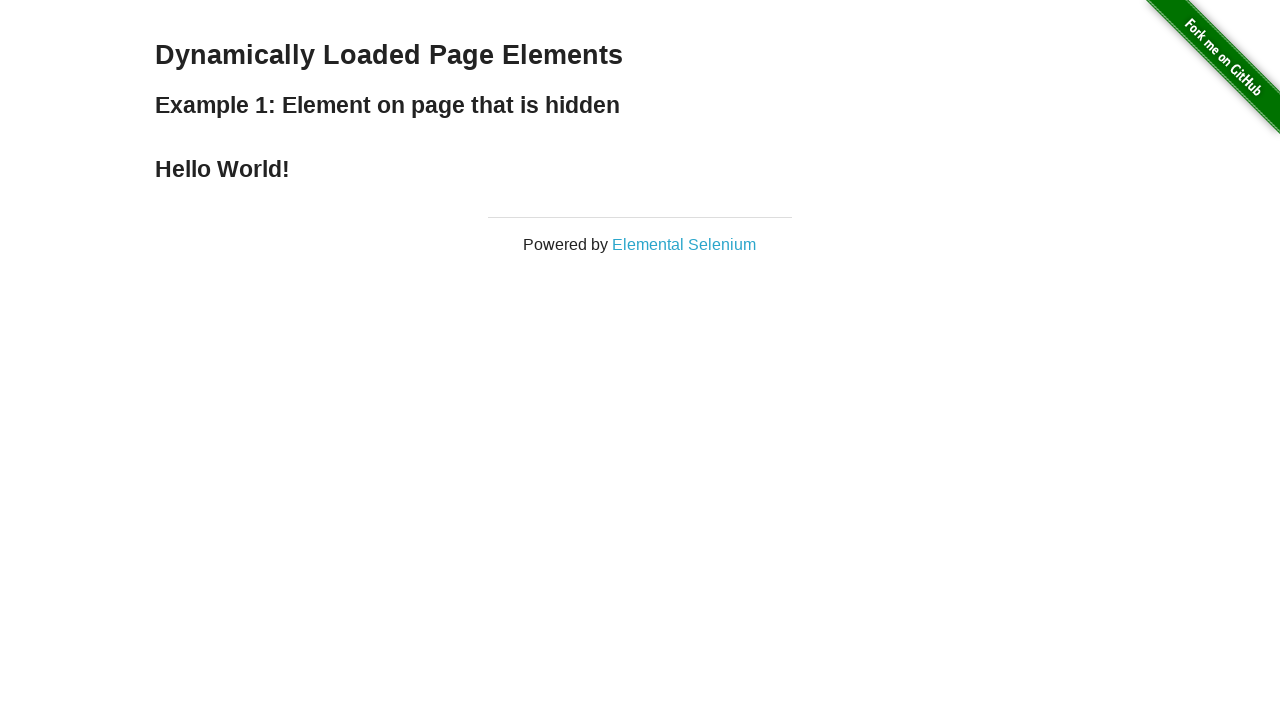